Tests nested iframe interaction by navigating to a page with iframes within iframes, switching to the inner iframe and filling a text field

Starting URL: https://demo.automationtesting.in/Frames.html

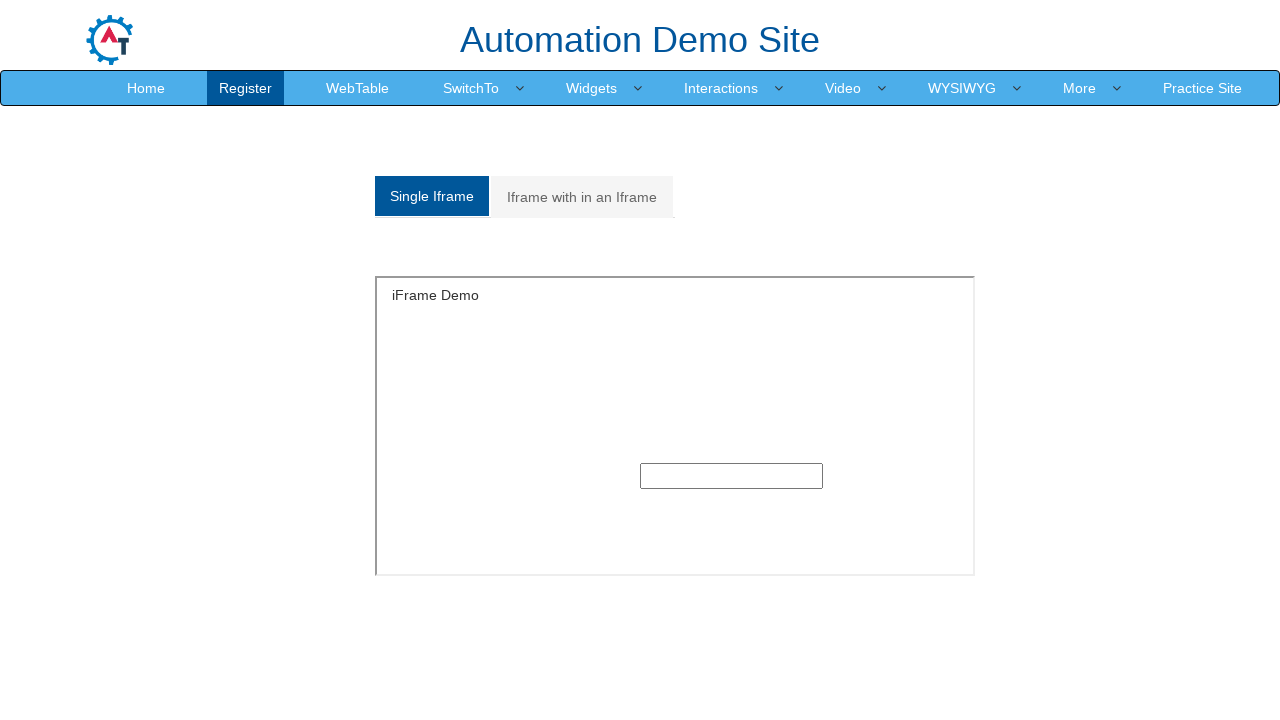

Clicked on 'Iframe with in an Iframe' tab at (582, 197) on xpath=//a[normalize-space()='Iframe with in an Iframe']
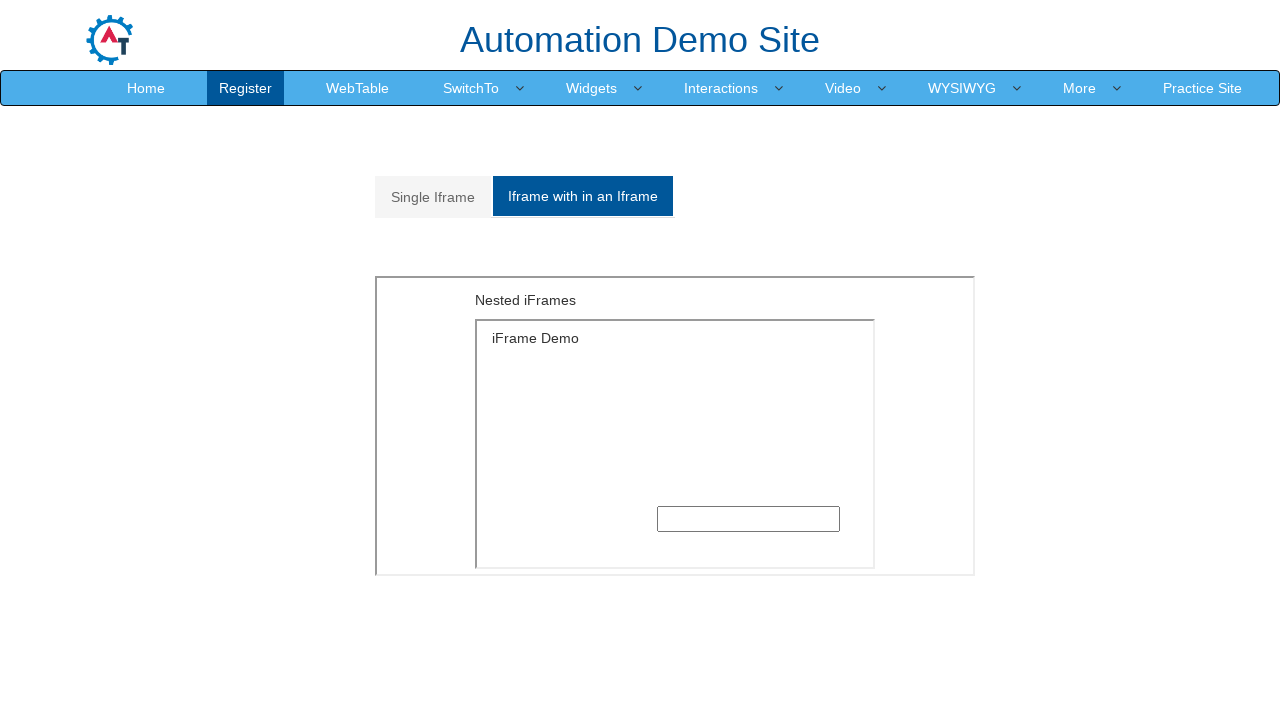

Located outer iframe with src='MultipleFrames.html'
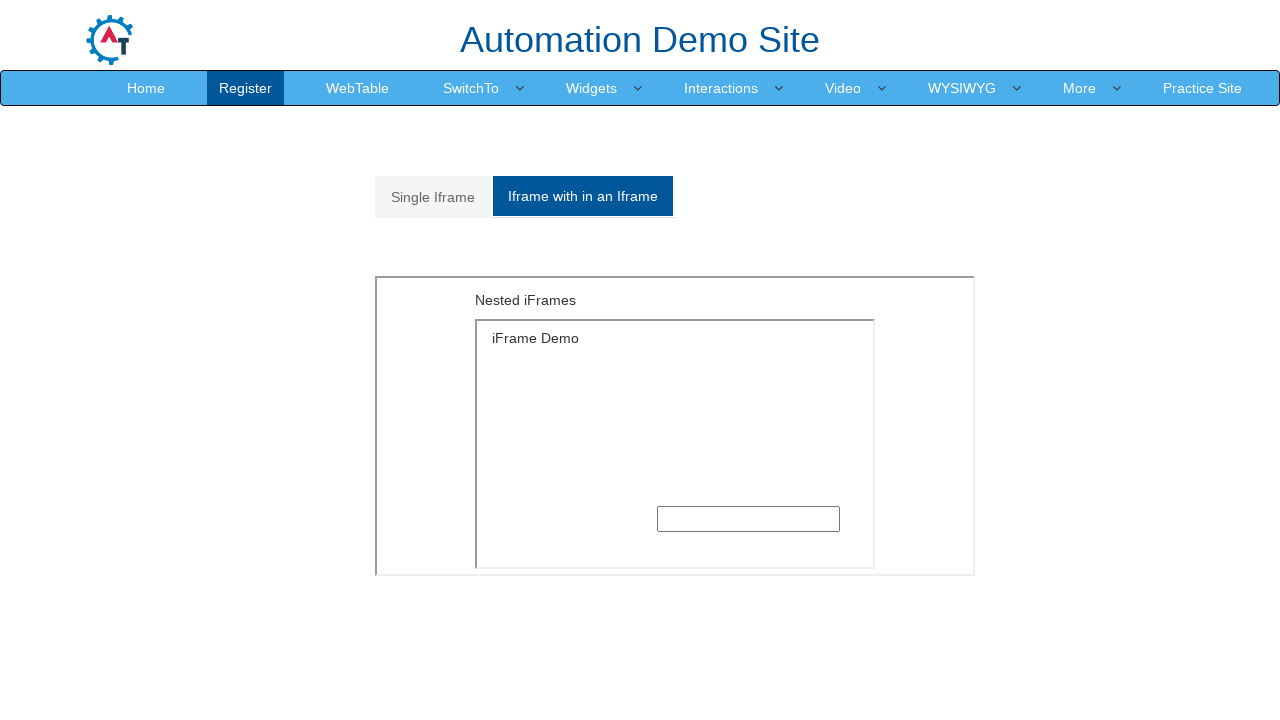

Located inner iframe nested within outer iframe
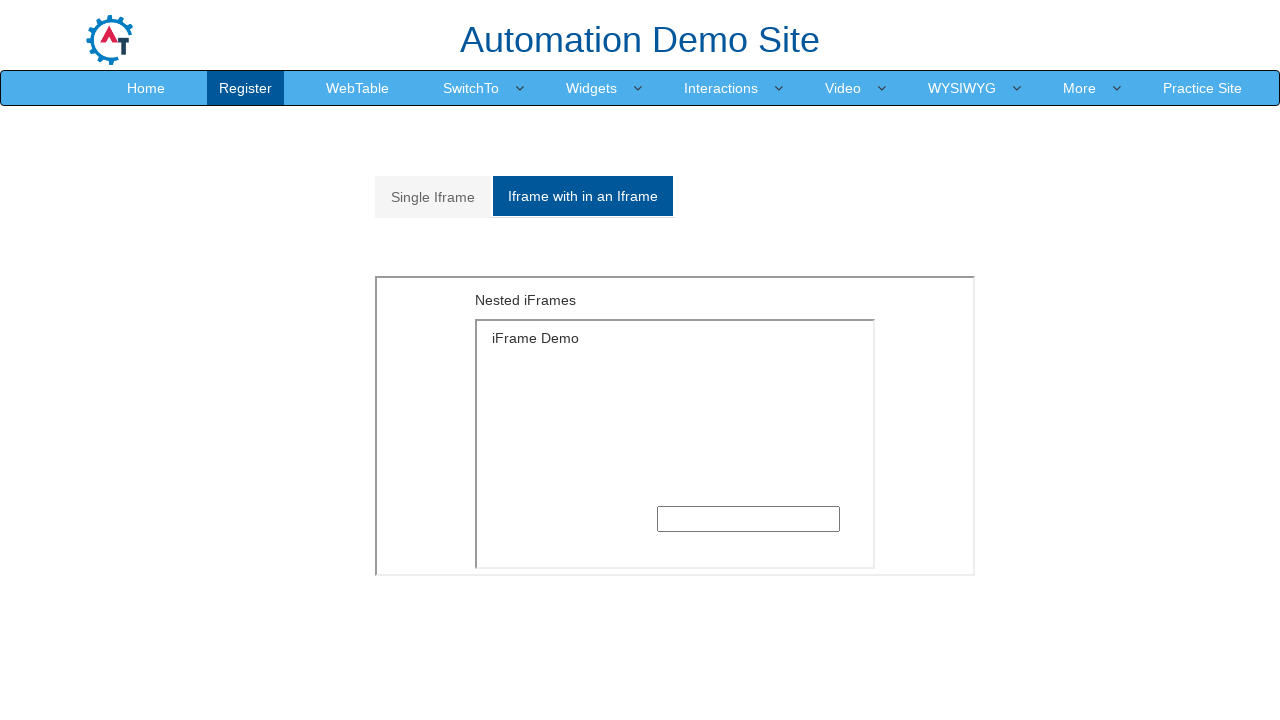

Filled text field in inner iframe with 'welcome' on xpath=//iframe[@src='MultipleFrames.html'] >> internal:control=enter-frame >> xp
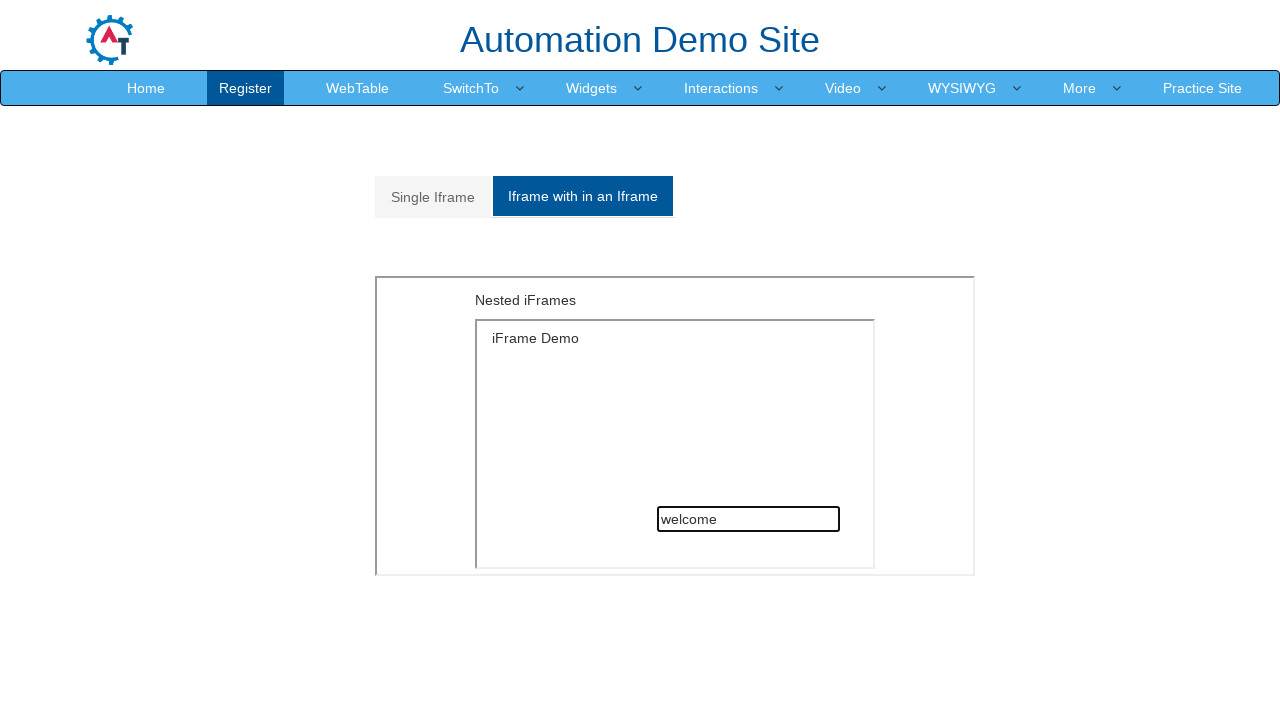

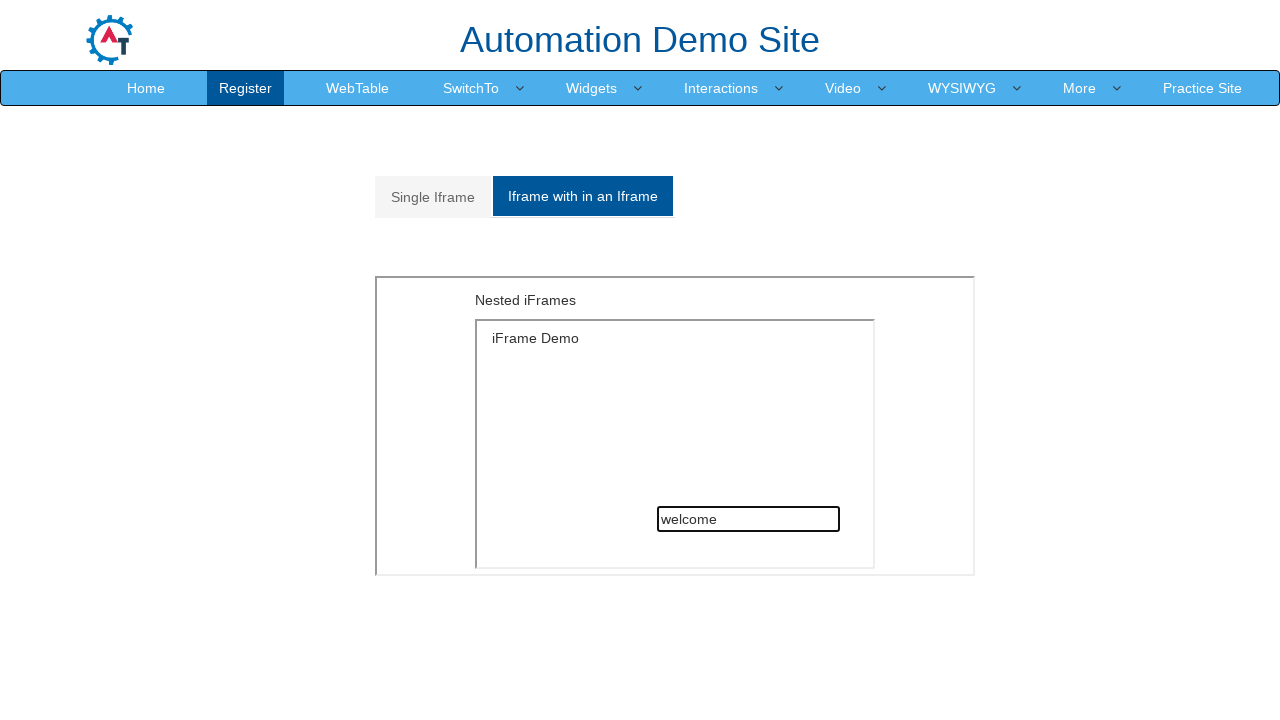